Tests checkbox functionality by clicking a checkbox to select and deselect it, and verifies the total count of checkboxes on the page

Starting URL: https://rahulshettyacademy.com/AutomationPractice/

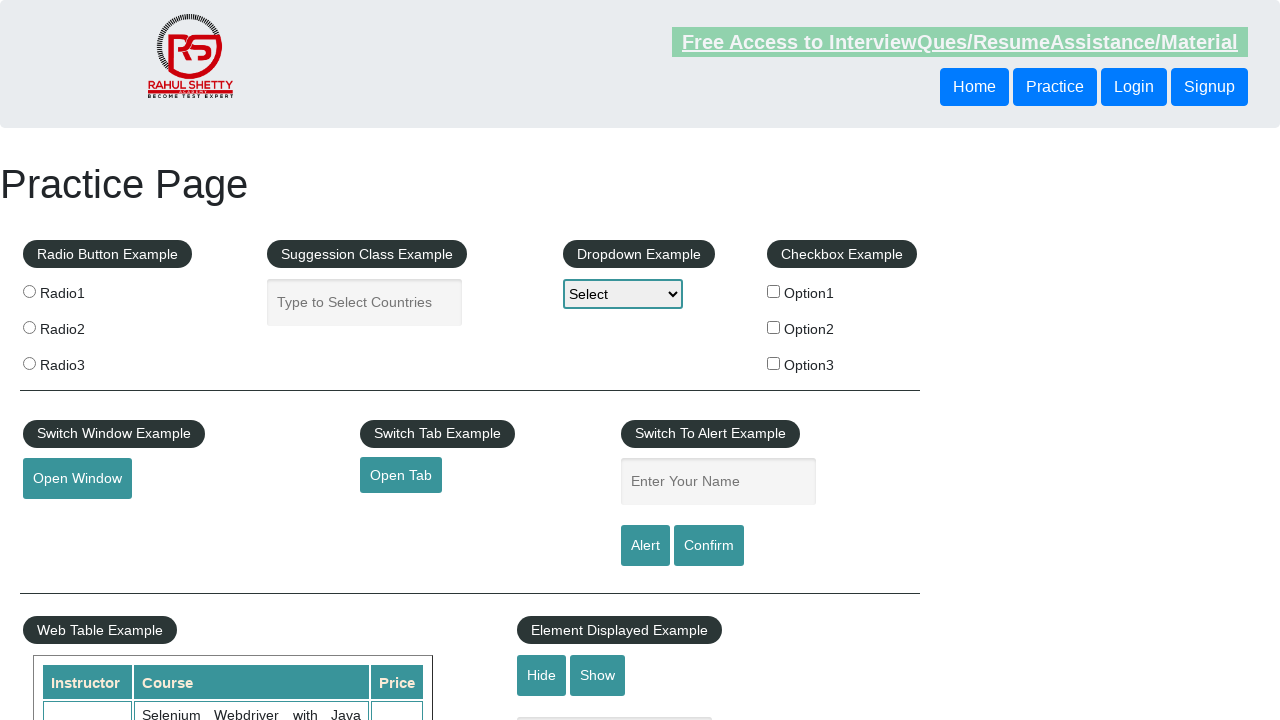

Clicked checkbox #checkBoxOption1 to select it at (774, 291) on #checkBoxOption1
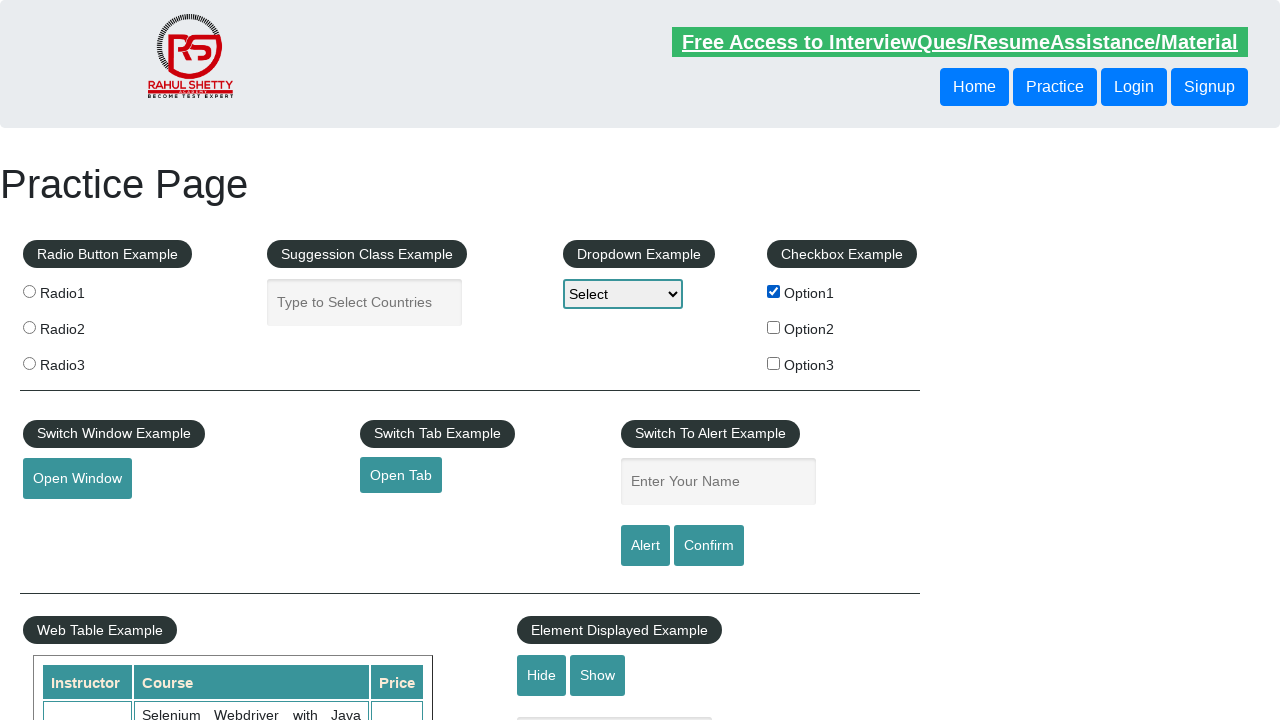

Verified that checkbox #checkBoxOption1 is selected
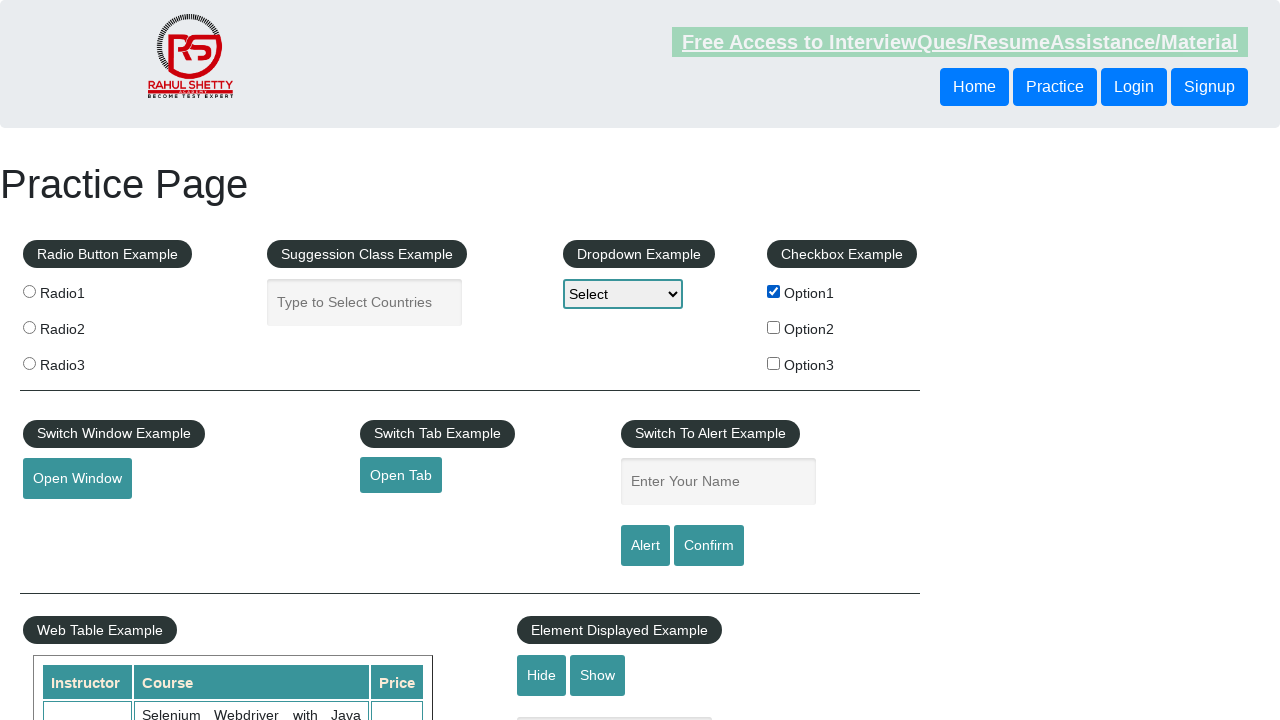

Clicked checkbox #checkBoxOption1 again to deselect it at (774, 291) on #checkBoxOption1
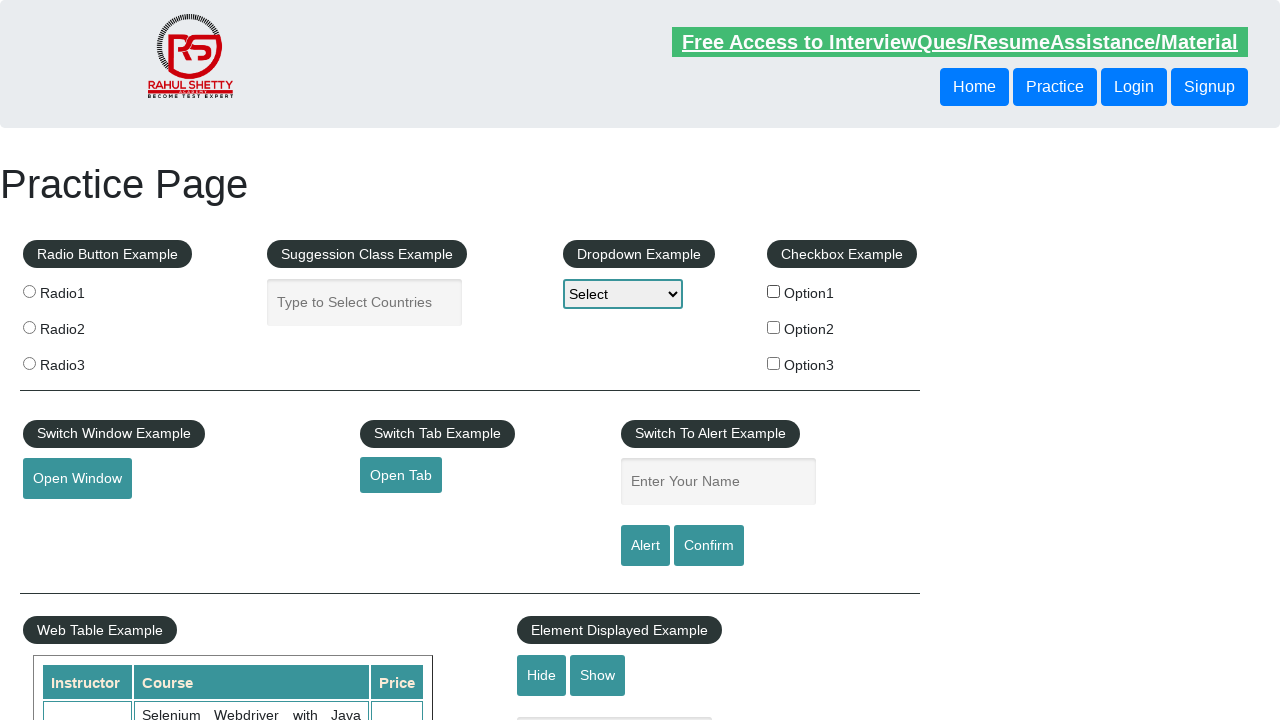

Verified that checkbox #checkBoxOption1 is now deselected
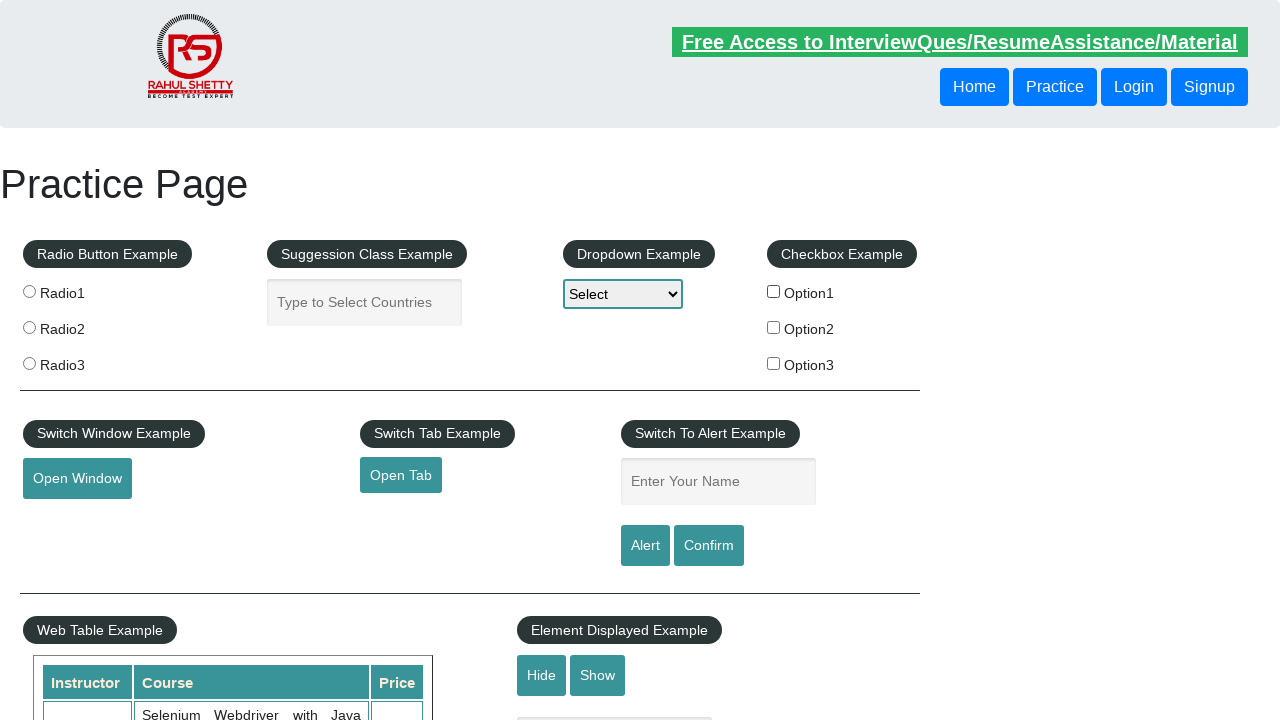

Counted and verified total of 3 checkboxes on the page
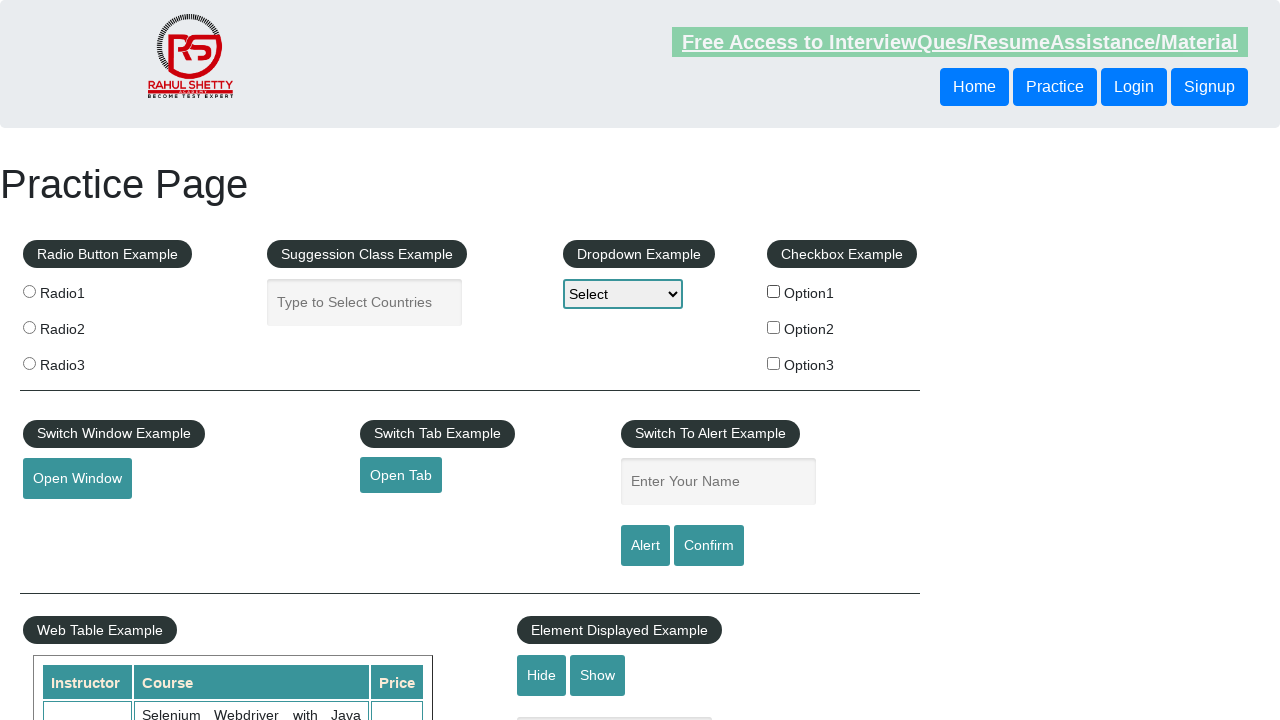

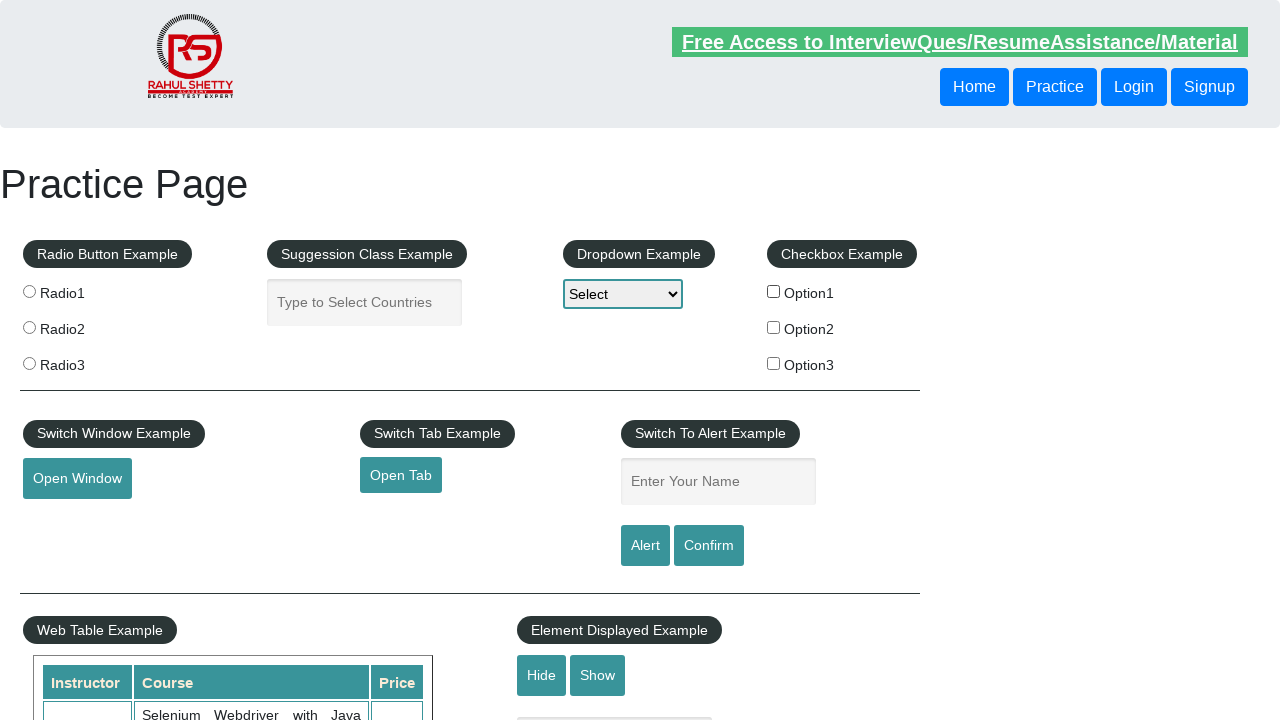